Navigates to a huge form page on GitHub Pages and waits for the page to load

Starting URL: http://suninjuly.github.io/huge_form.html

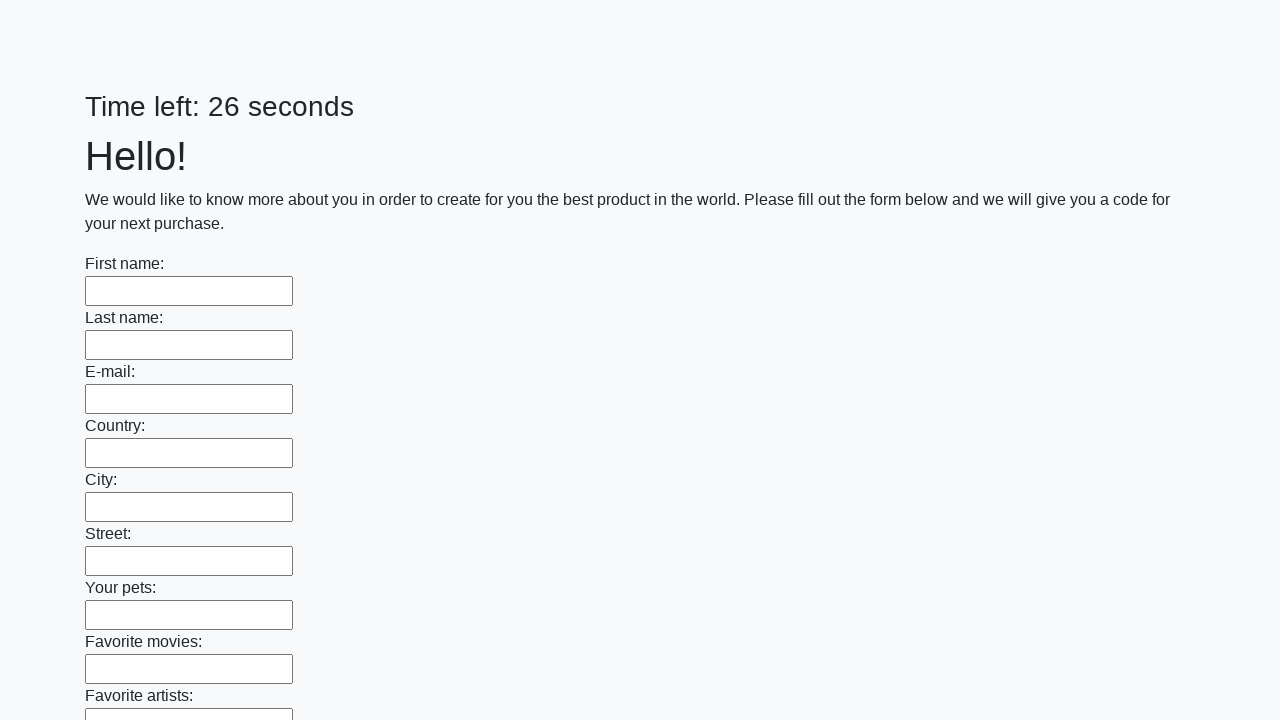

Waited for page to reach domcontentloaded state on huge form page
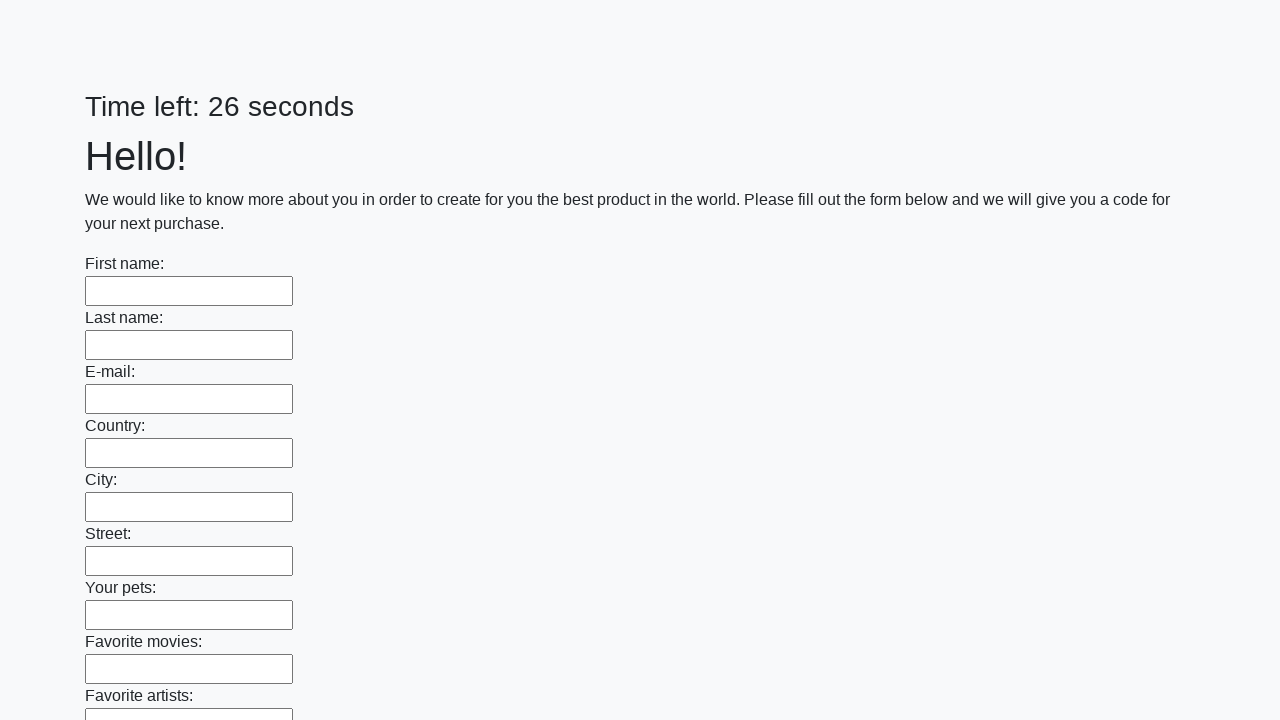

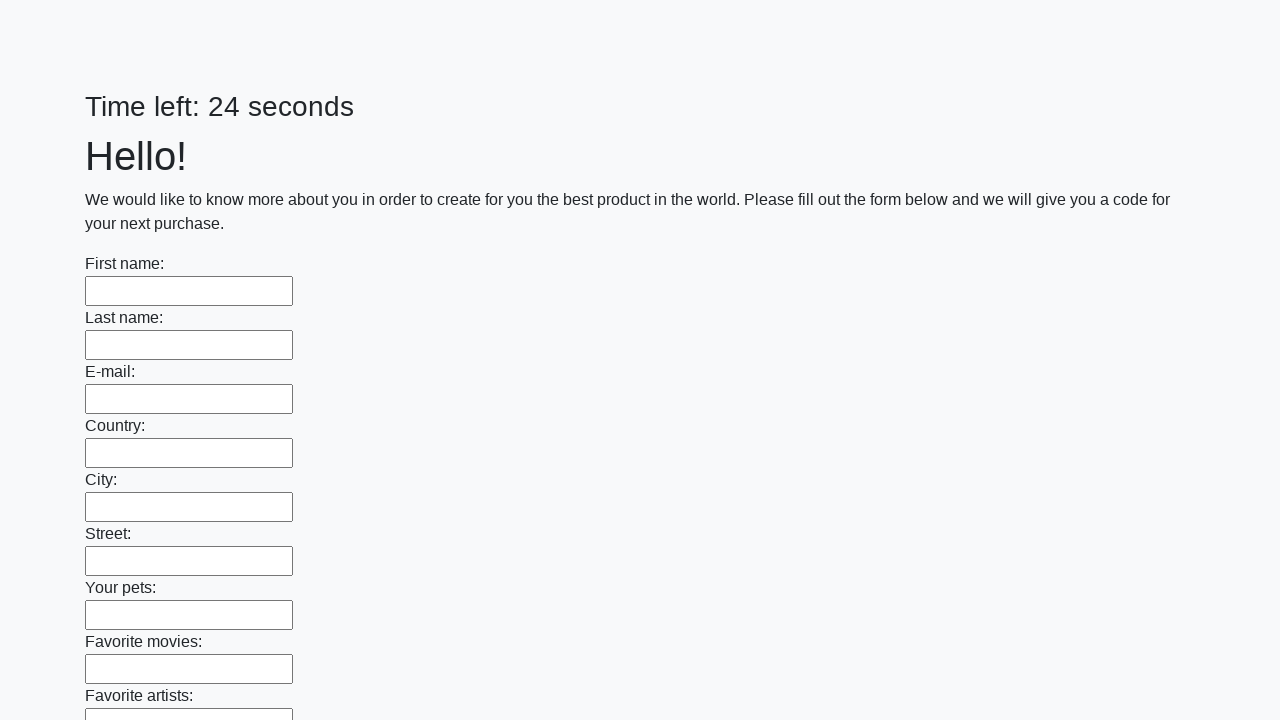